Tests the search functionality on Target.com by entering a search term and submitting the search form

Starting URL: https://www.target.com/

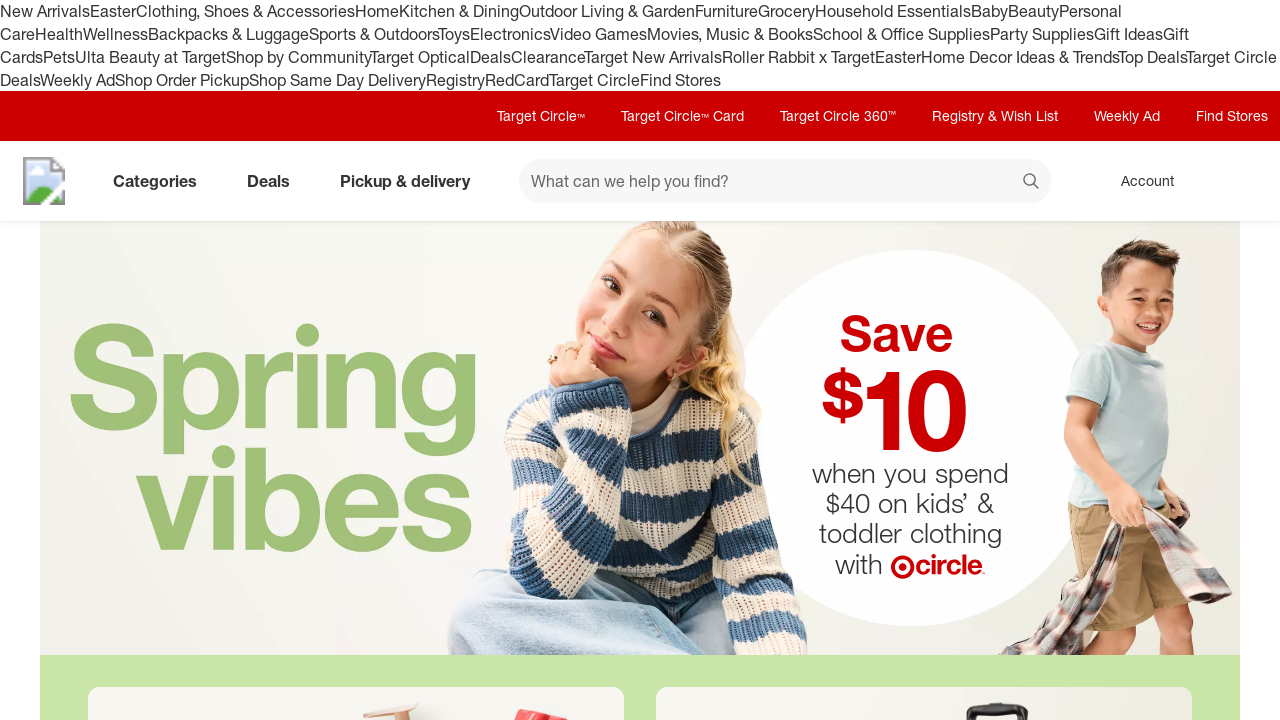

Filled search field with 'coffee' on #search
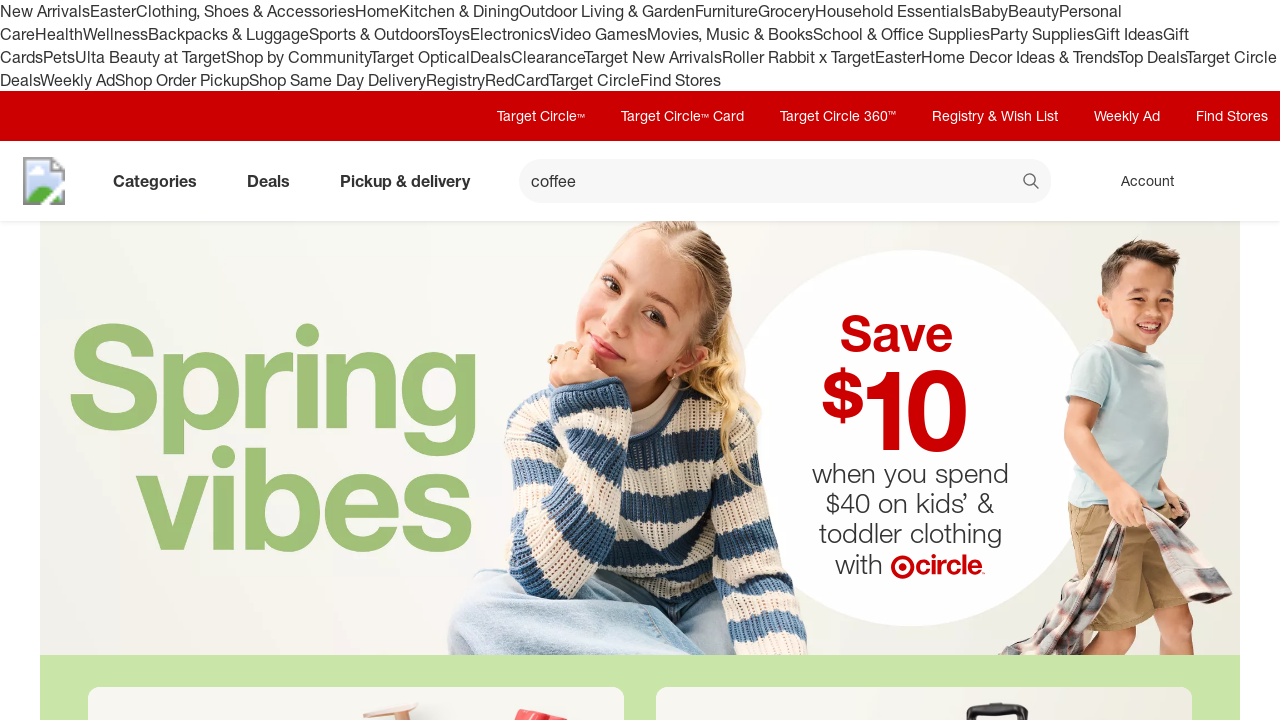

Clicked submit button to search for coffee at (1032, 183) on button[type='submit']
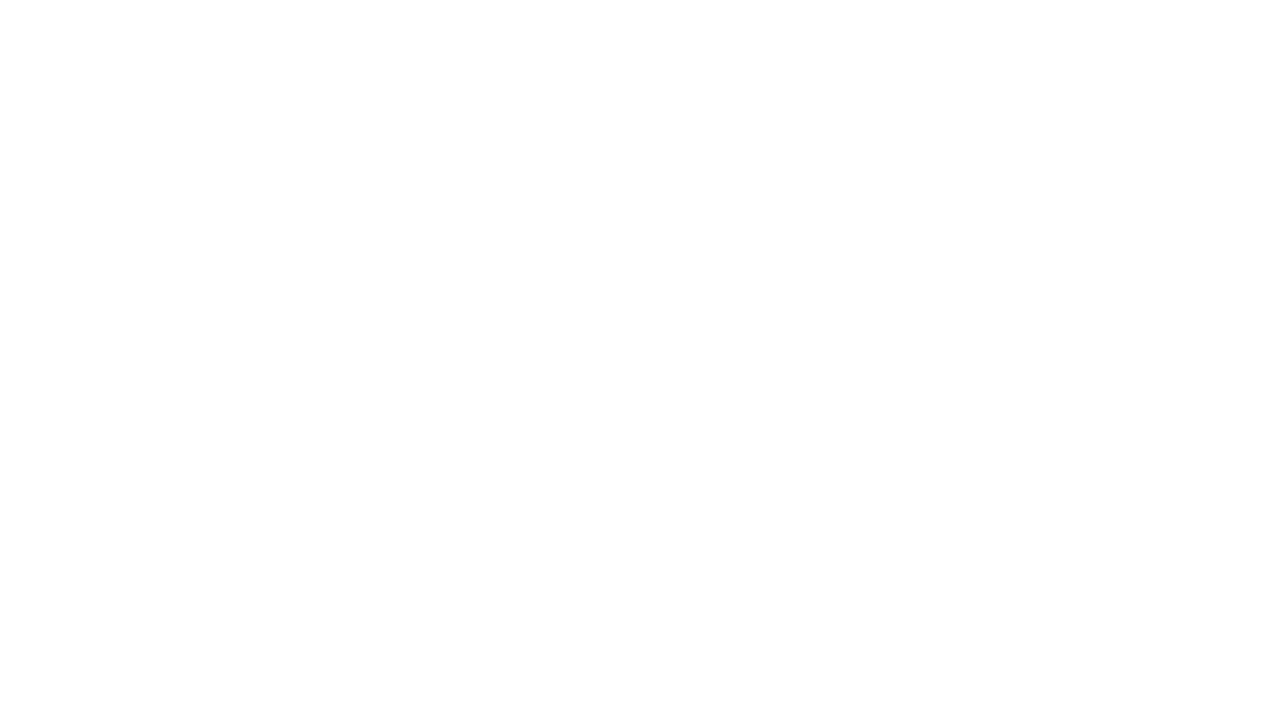

Search results loaded and network activity completed
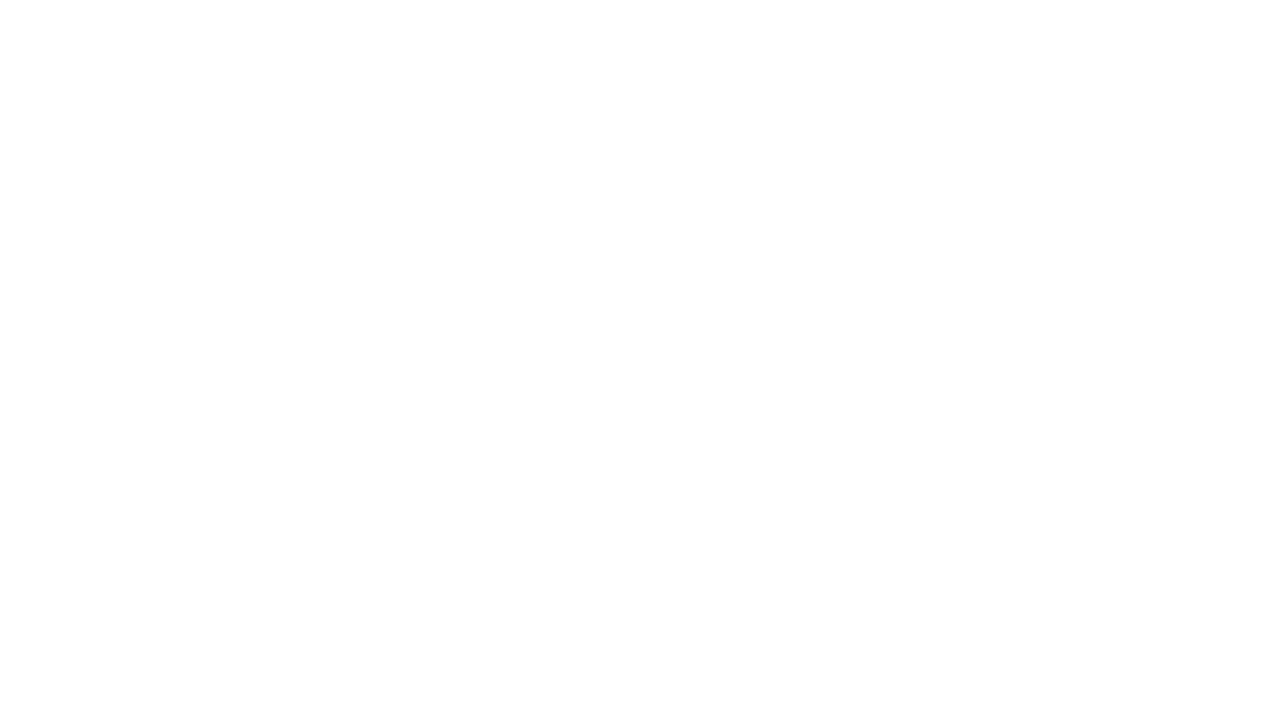

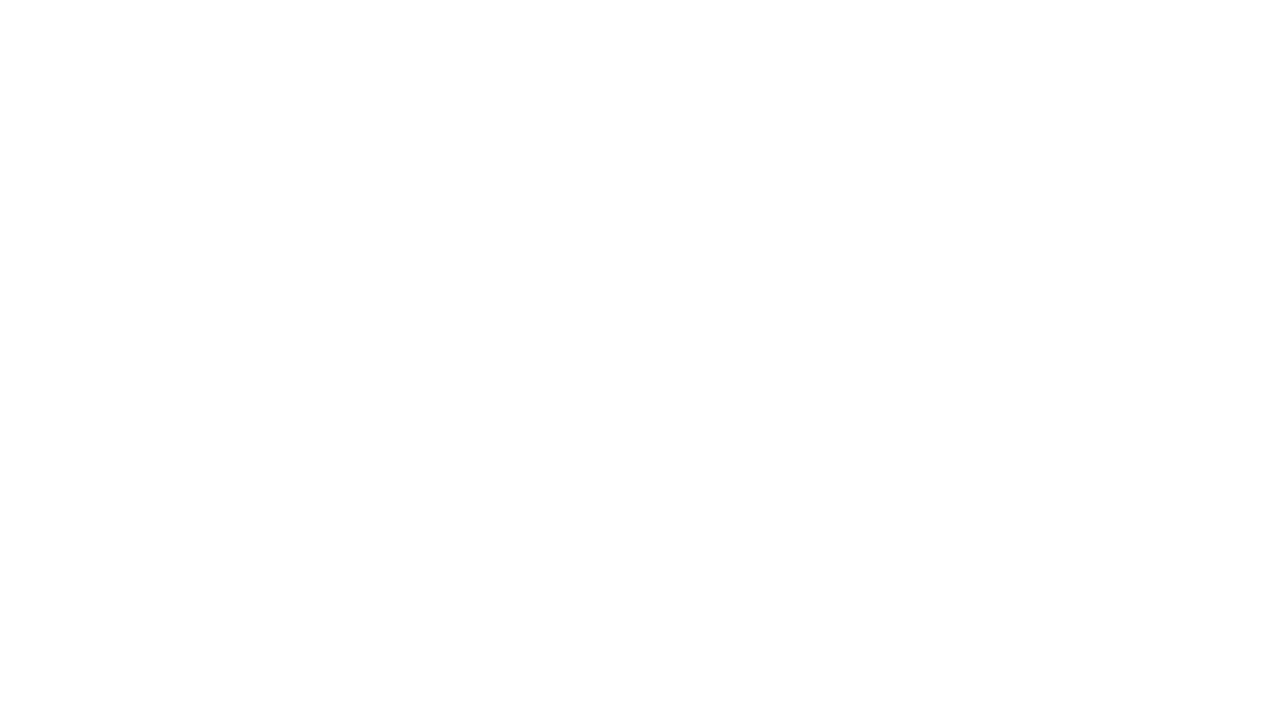